Opens the ss.com homepage and clicks on the Cars tab to navigate to the cars section

Starting URL: https://www.ss.com/

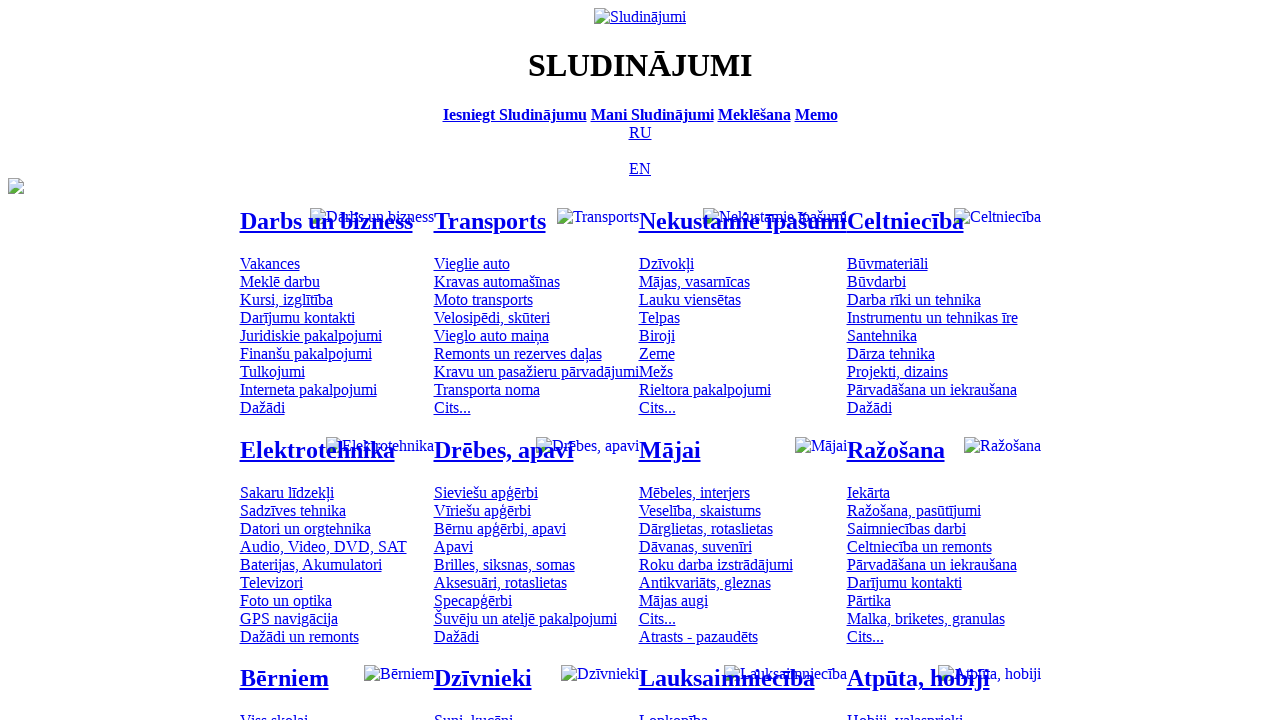

Navigated to ss.com homepage
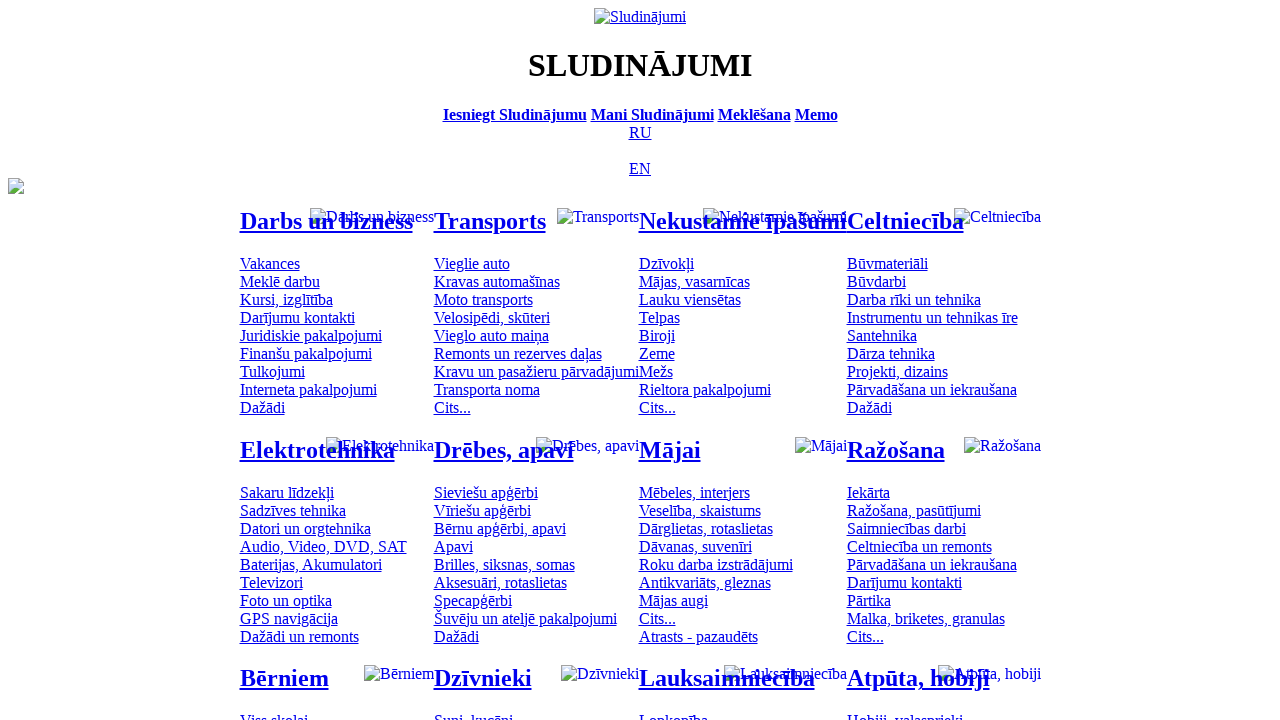

Clicked on the Cars tab at (472, 263) on #mtd_97
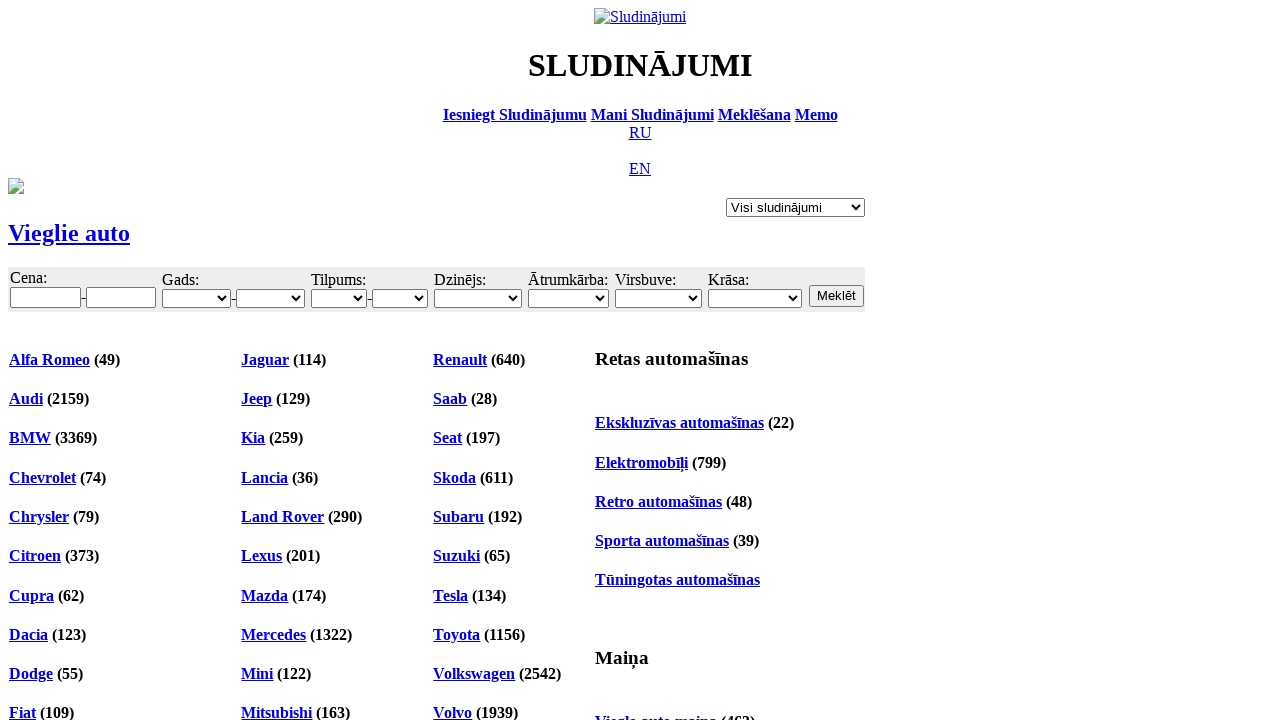

Waited for navigation to complete and page to load
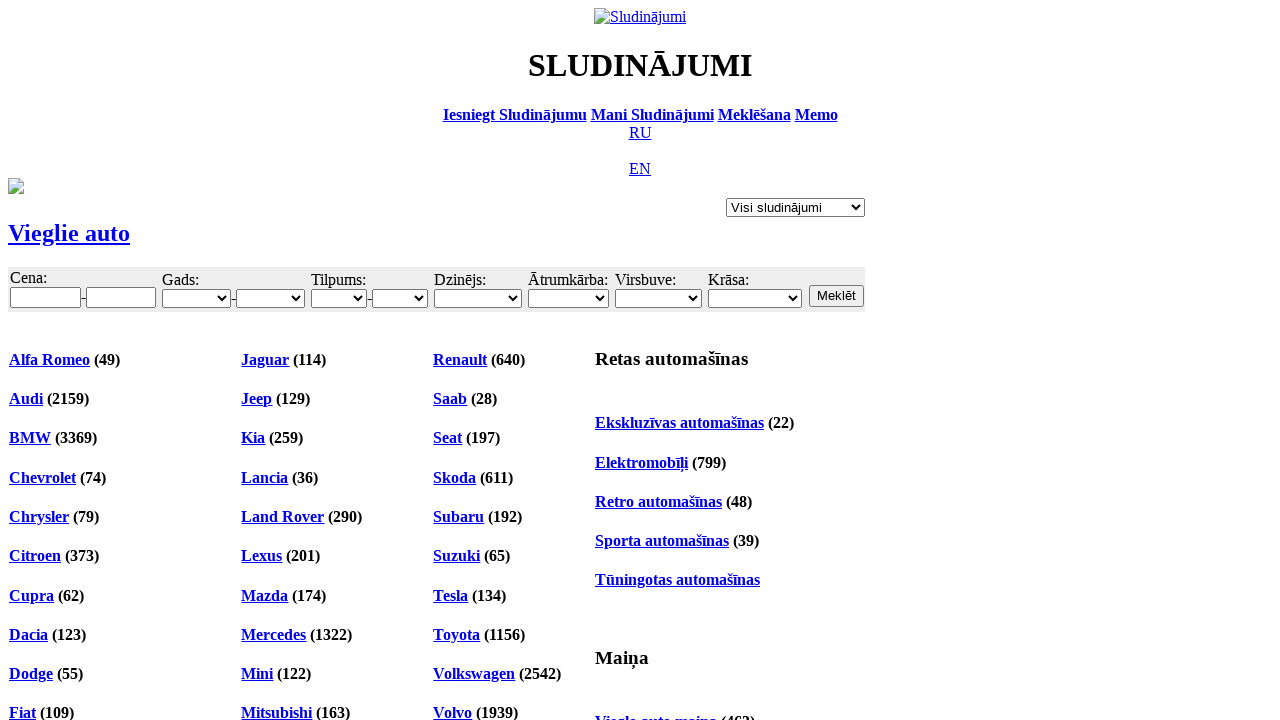

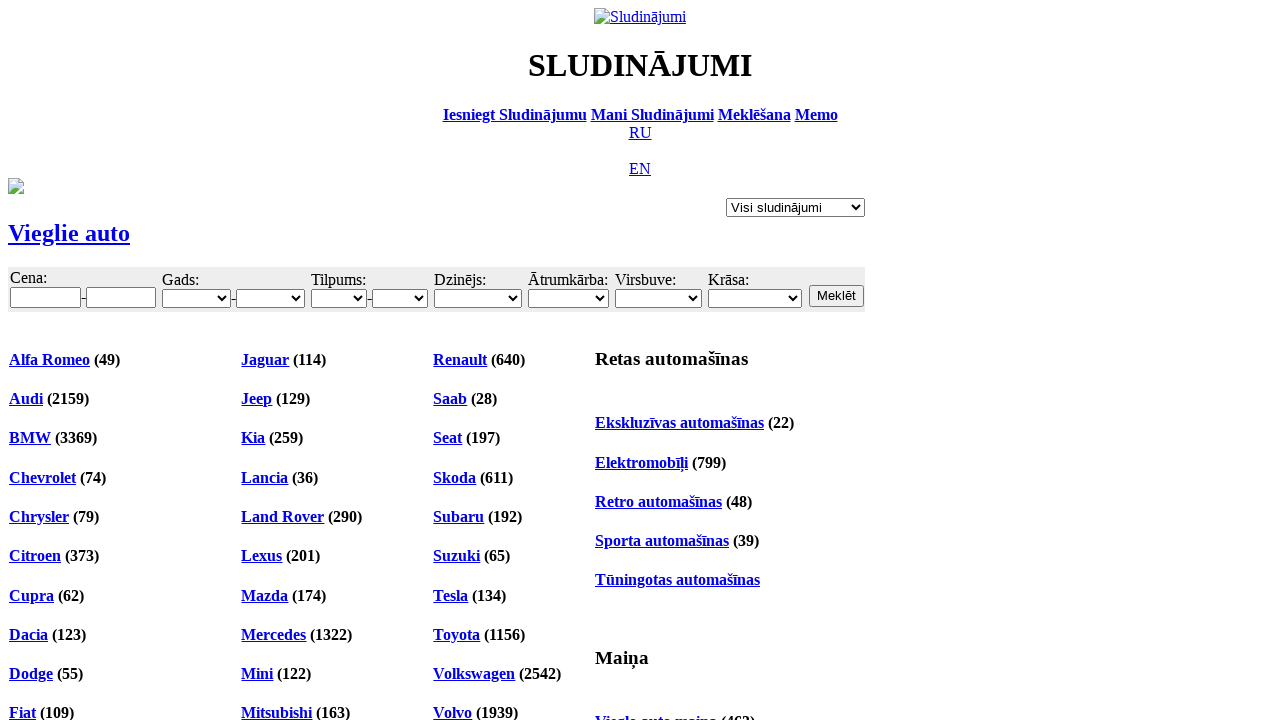